Tests that accessing protected pages without being logged in displays appropriate error messages, verifying access control is working correctly

Starting URL: https://www.saucedemo.com/cart.html

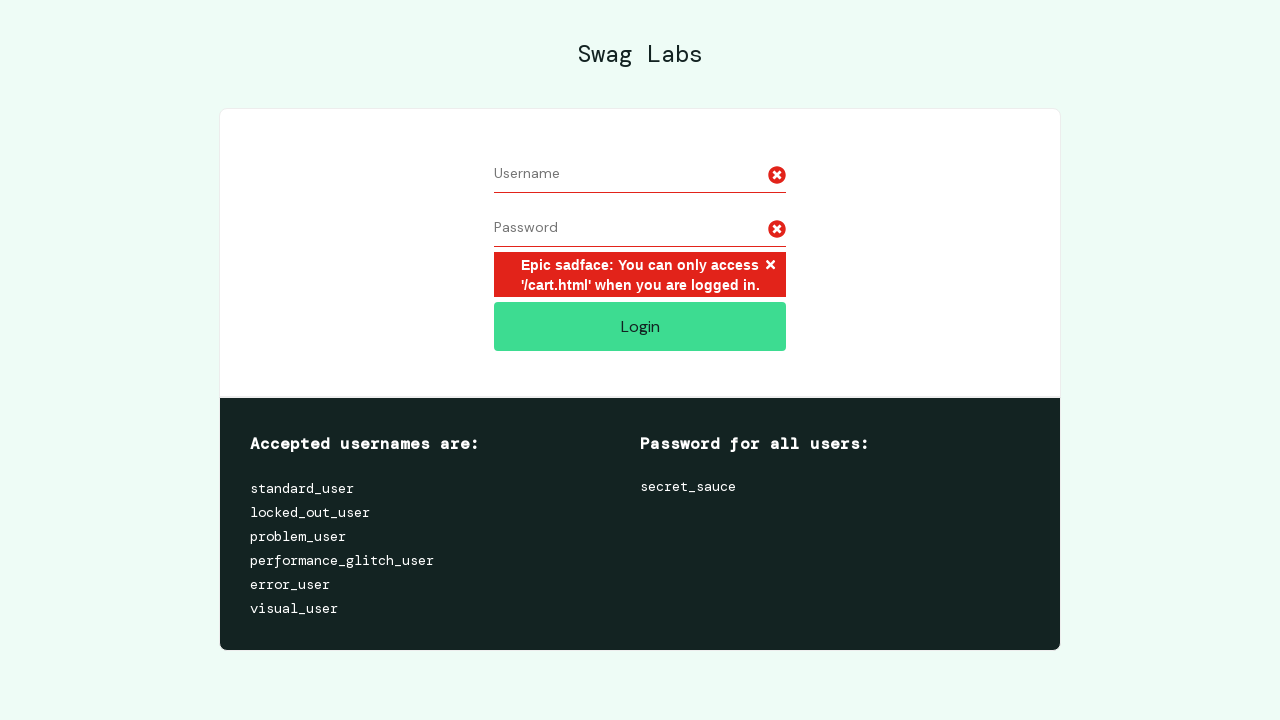

Waited for error message container on cart page
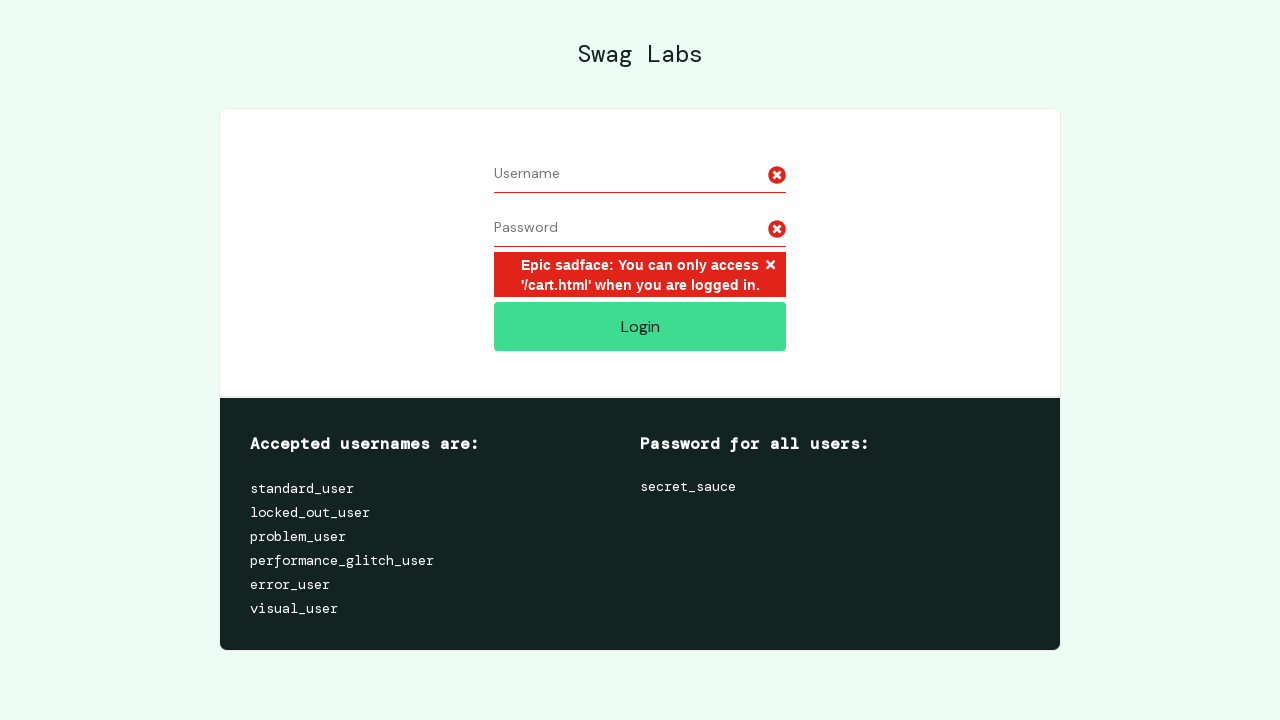

Retrieved error text from cart page: access denied without login
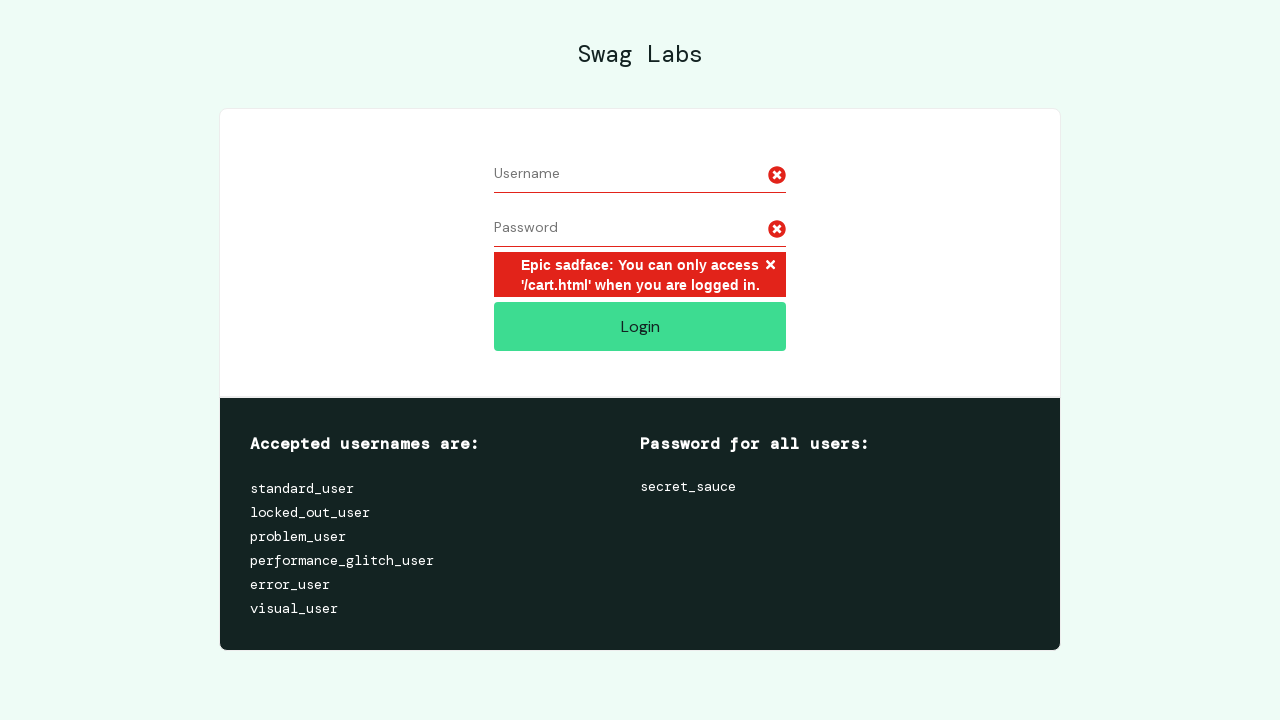

Verified error message for cart.html access restriction
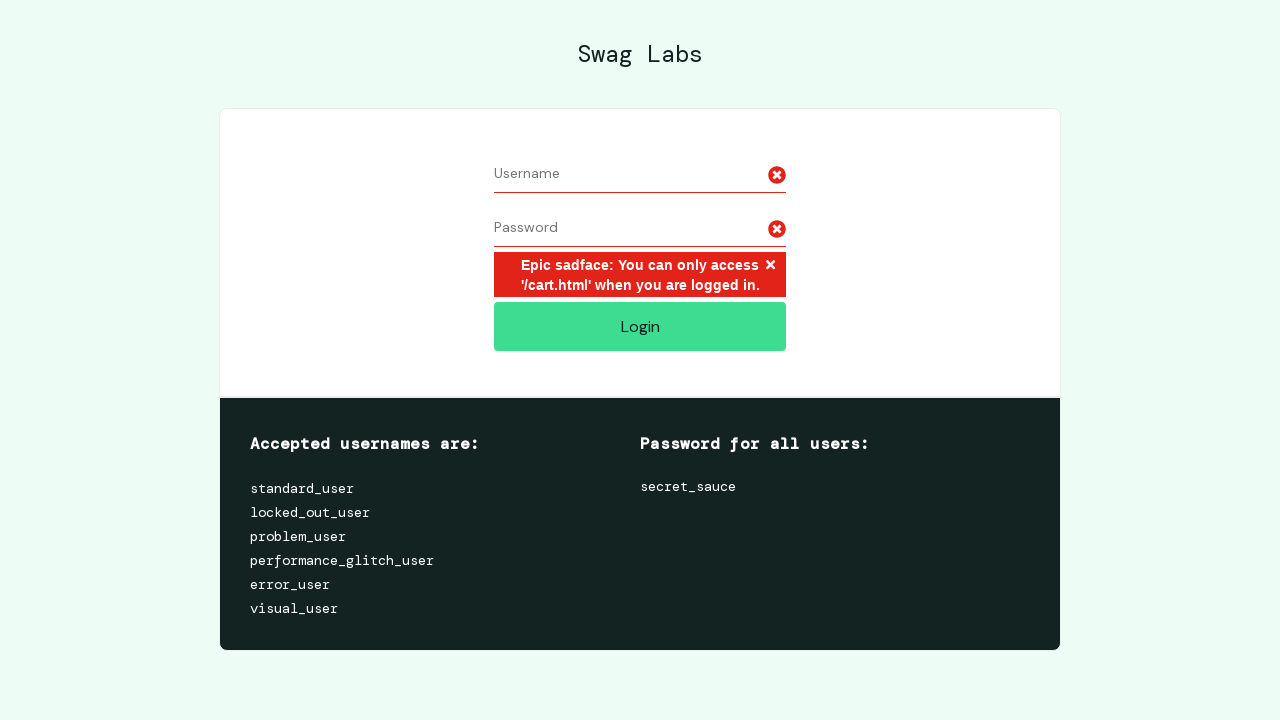

Navigated to inventory page without login
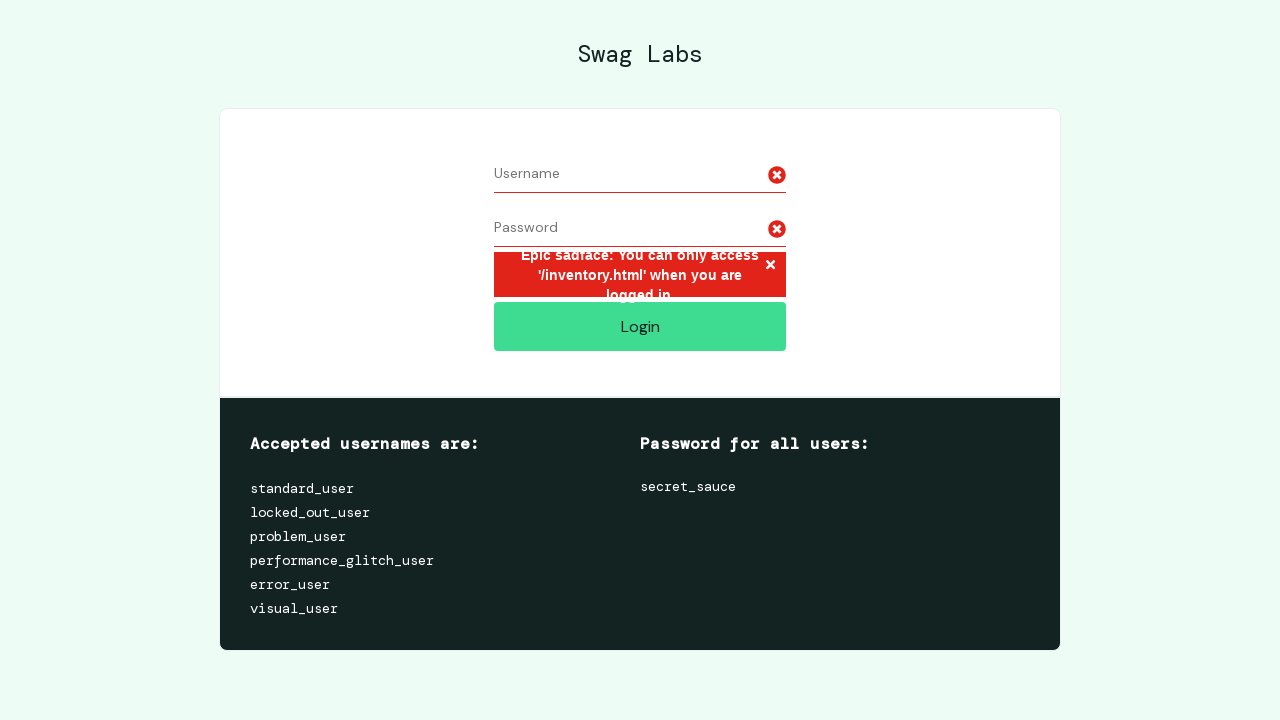

Waited for error message container on inventory page
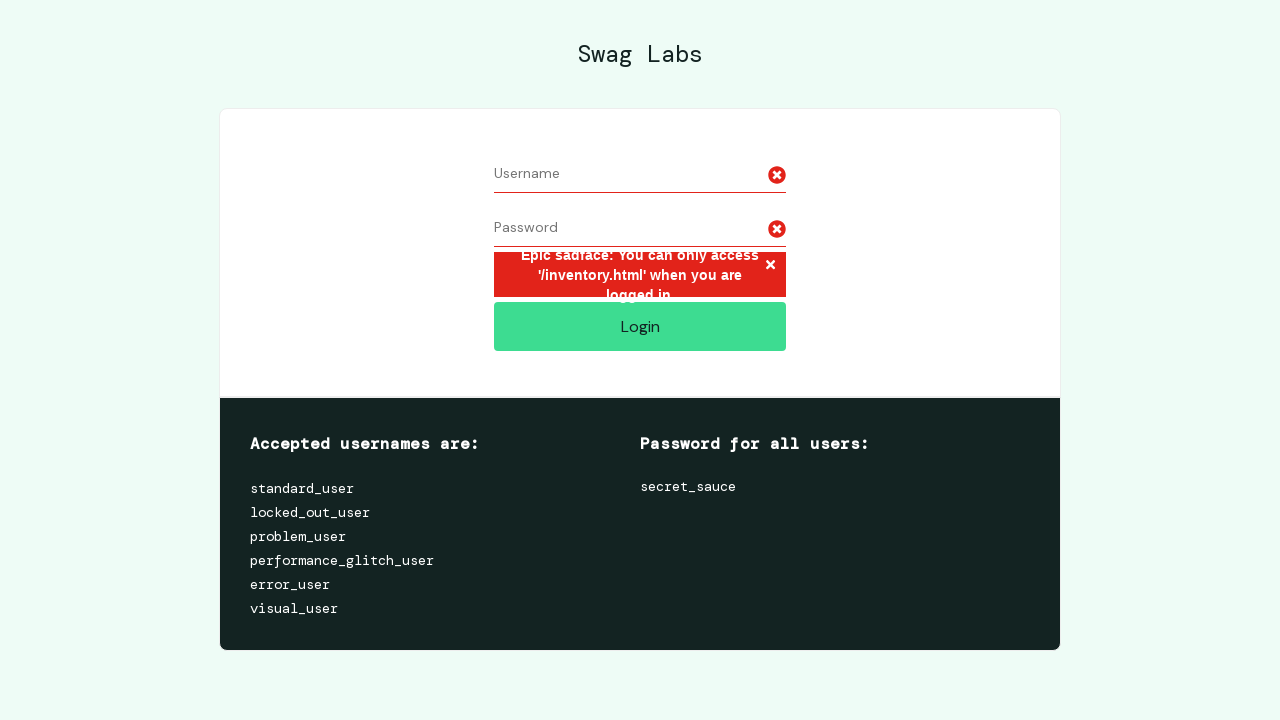

Retrieved error text from inventory page: access denied without login
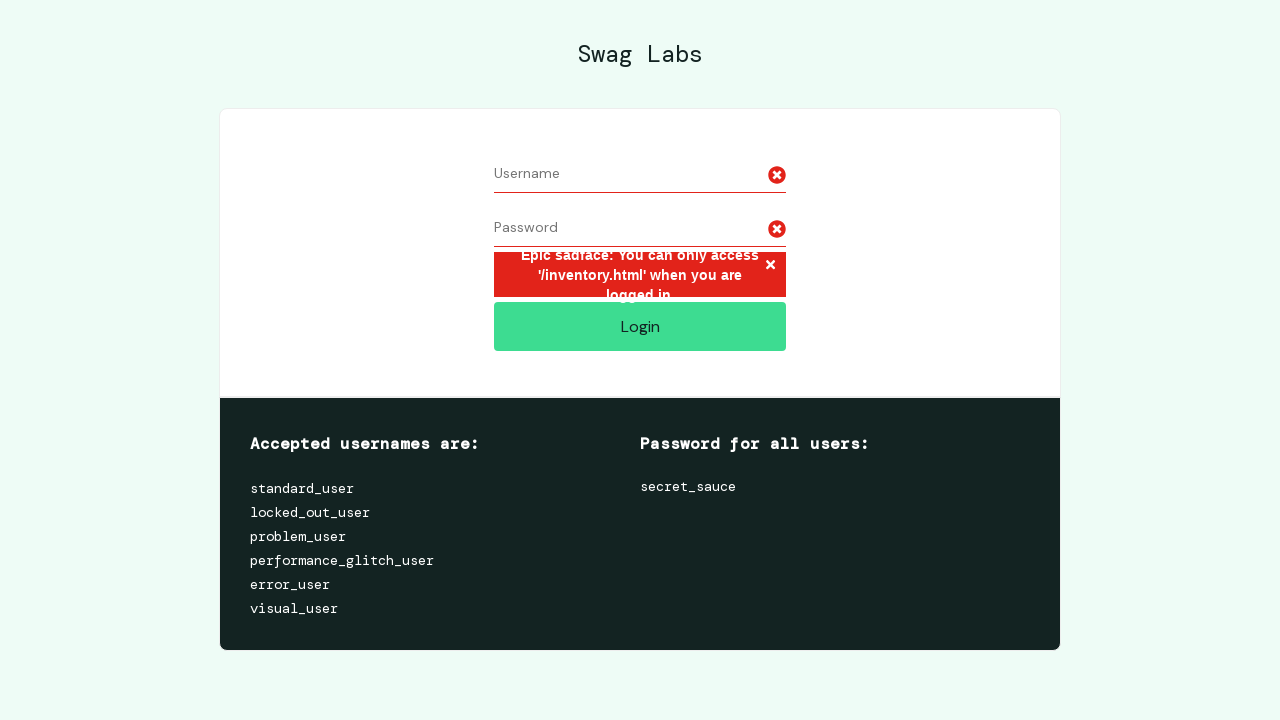

Verified error message for inventory.html access restriction
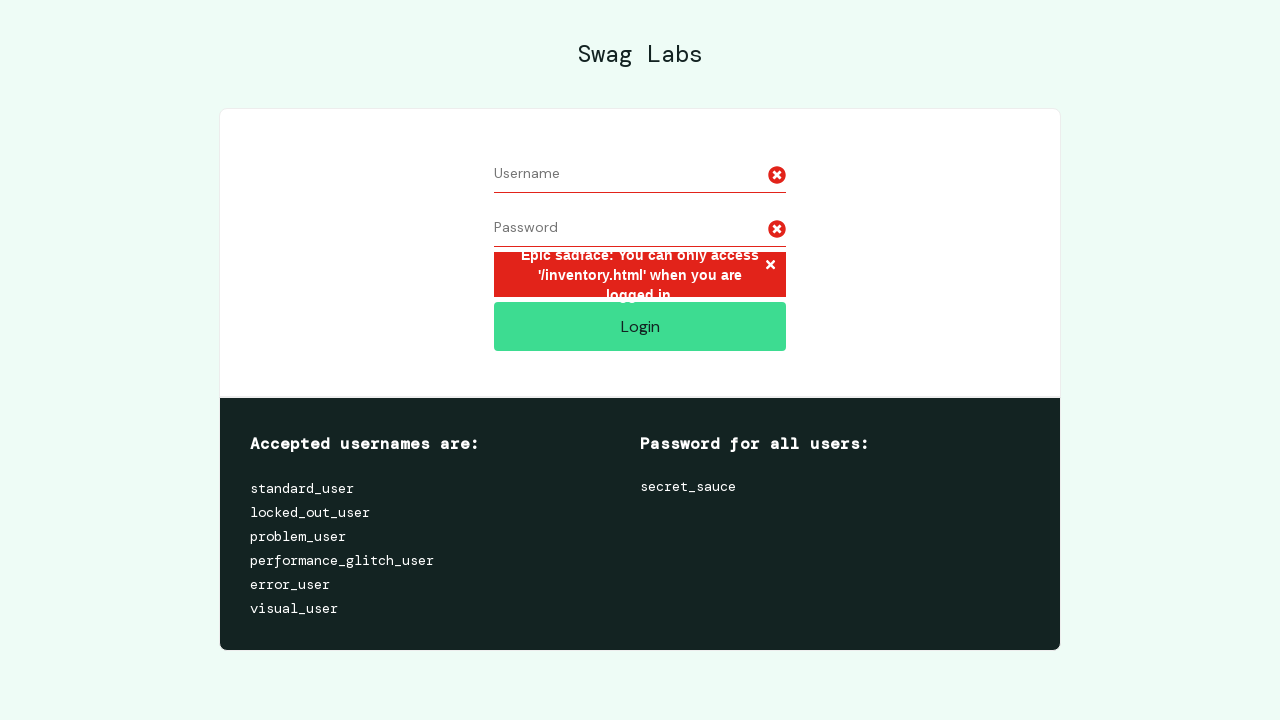

Navigated to checkout step one page without login
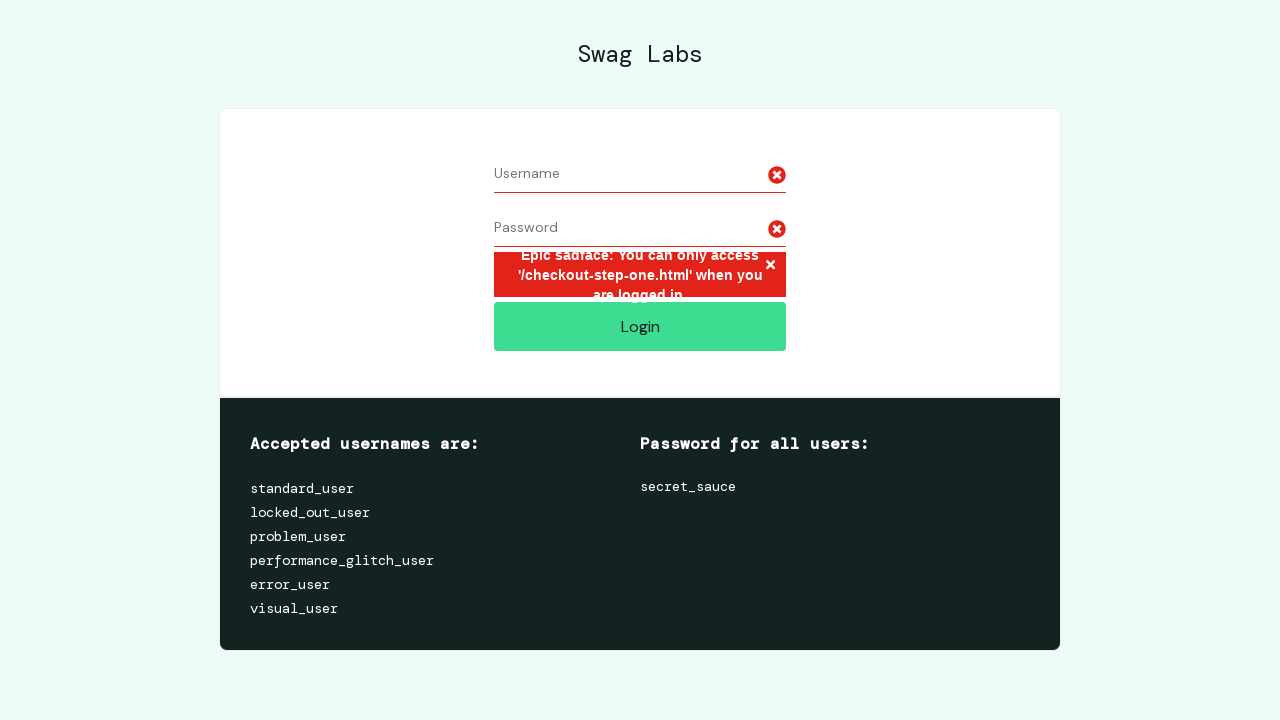

Waited for error message container on checkout step one page
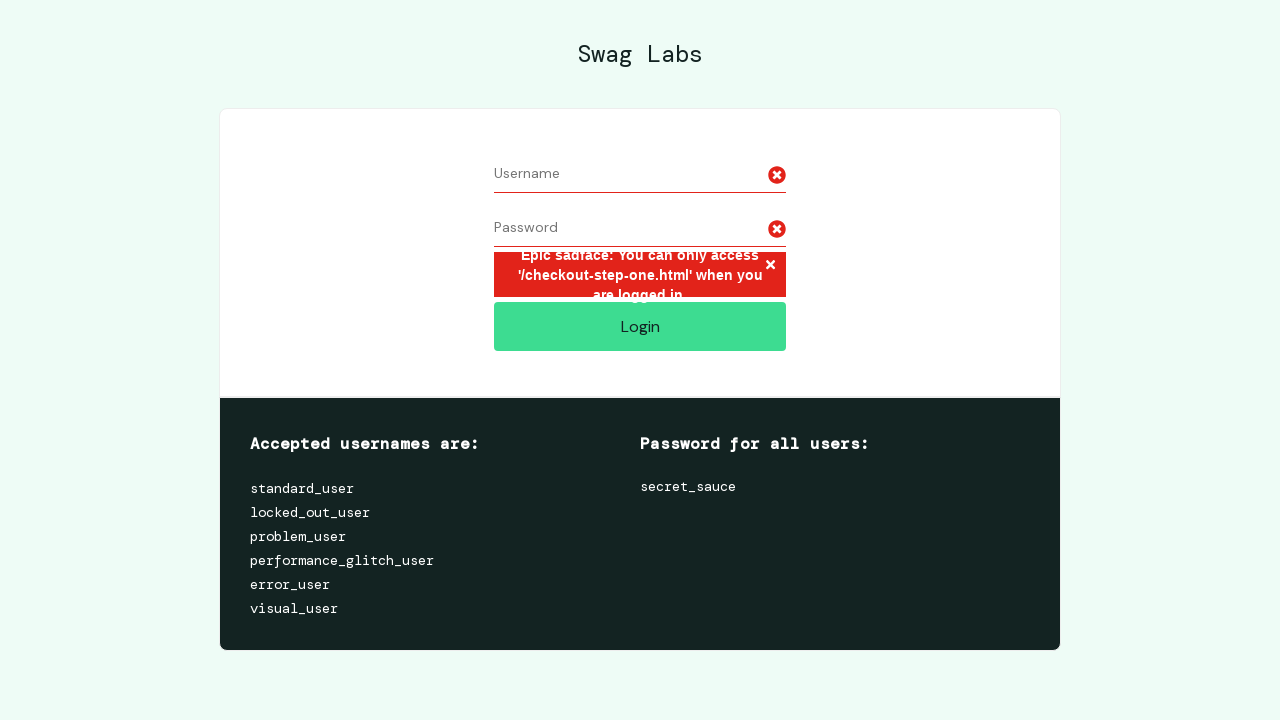

Retrieved error text from checkout step one page: access denied without login
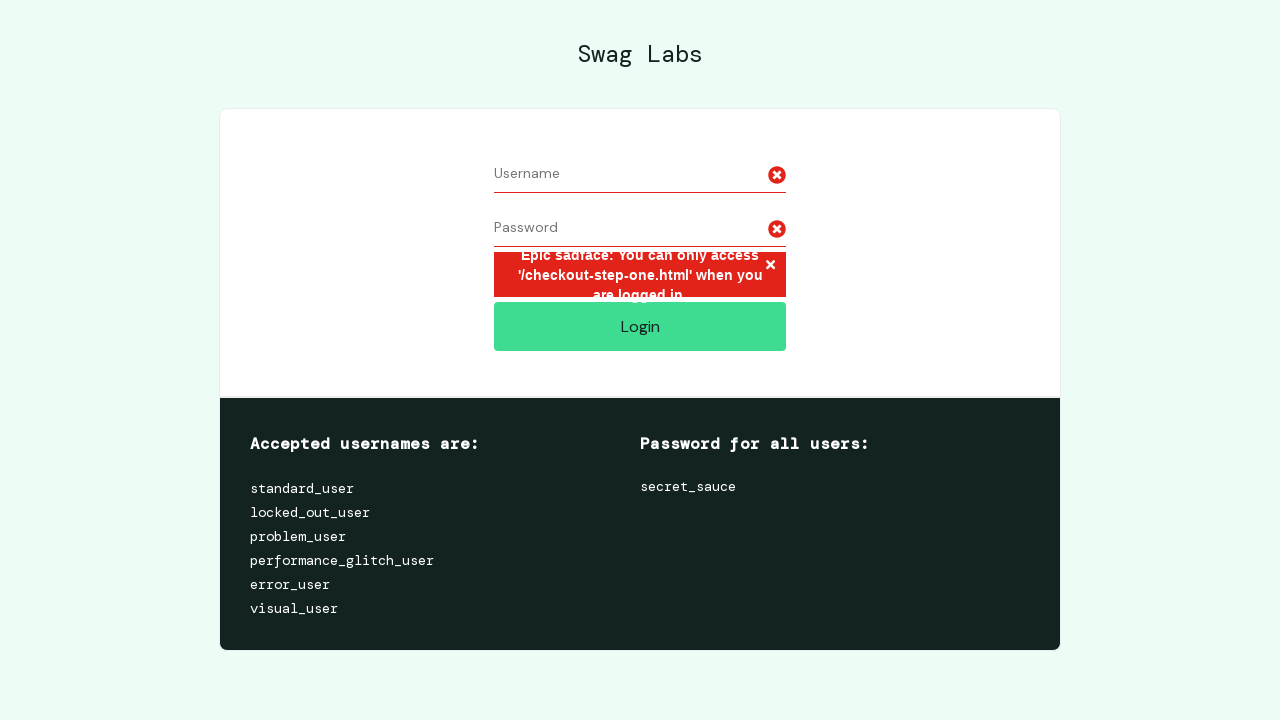

Verified error message for checkout-step-one.html access restriction
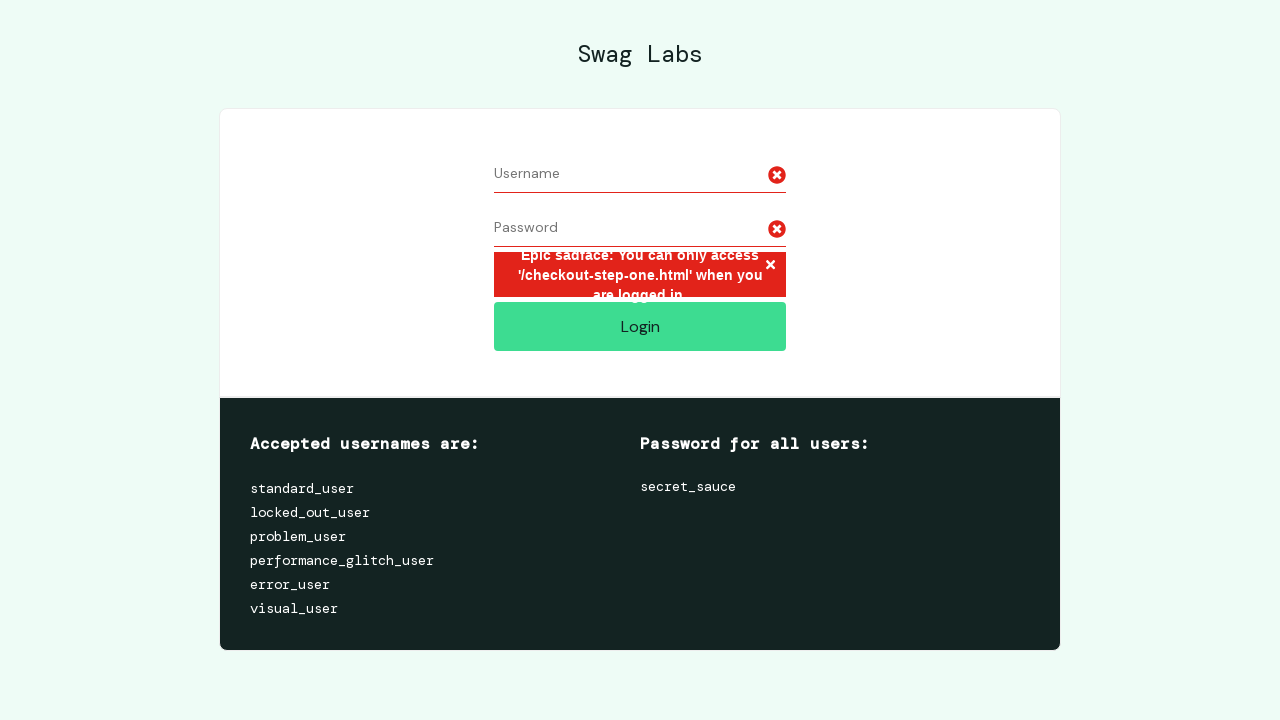

Navigated to checkout step two page without login
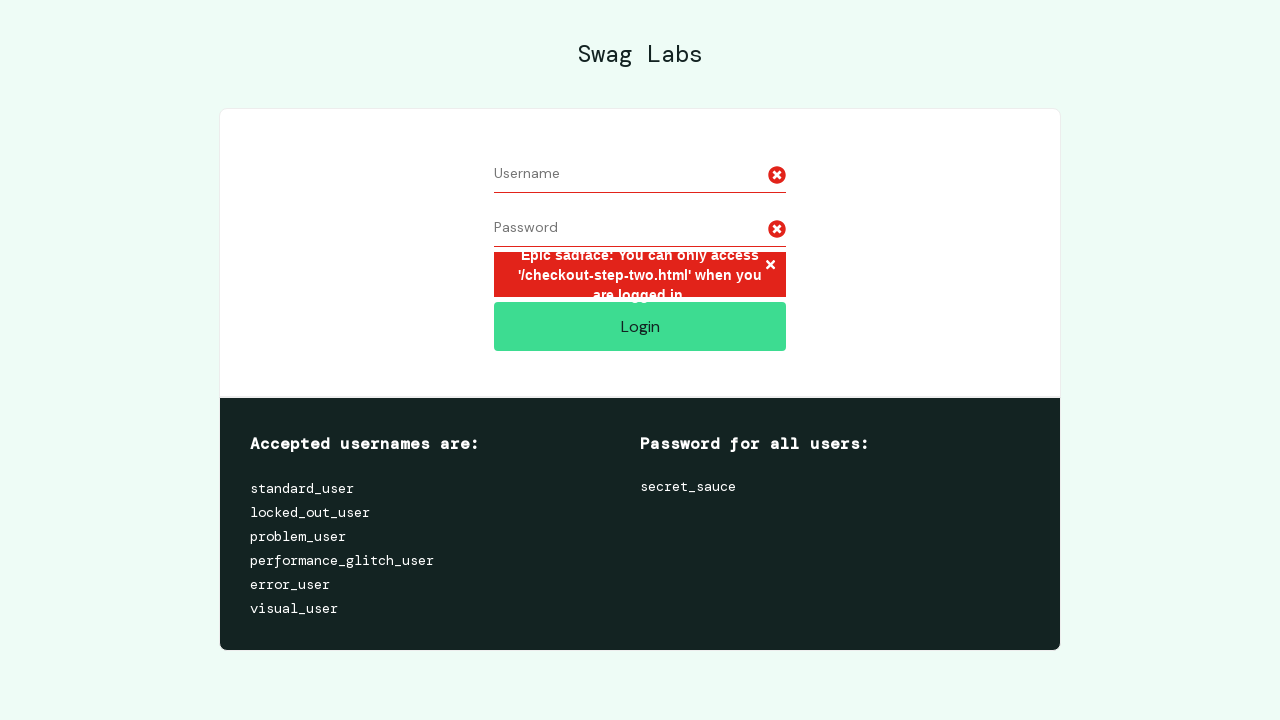

Waited for error message container on checkout step two page
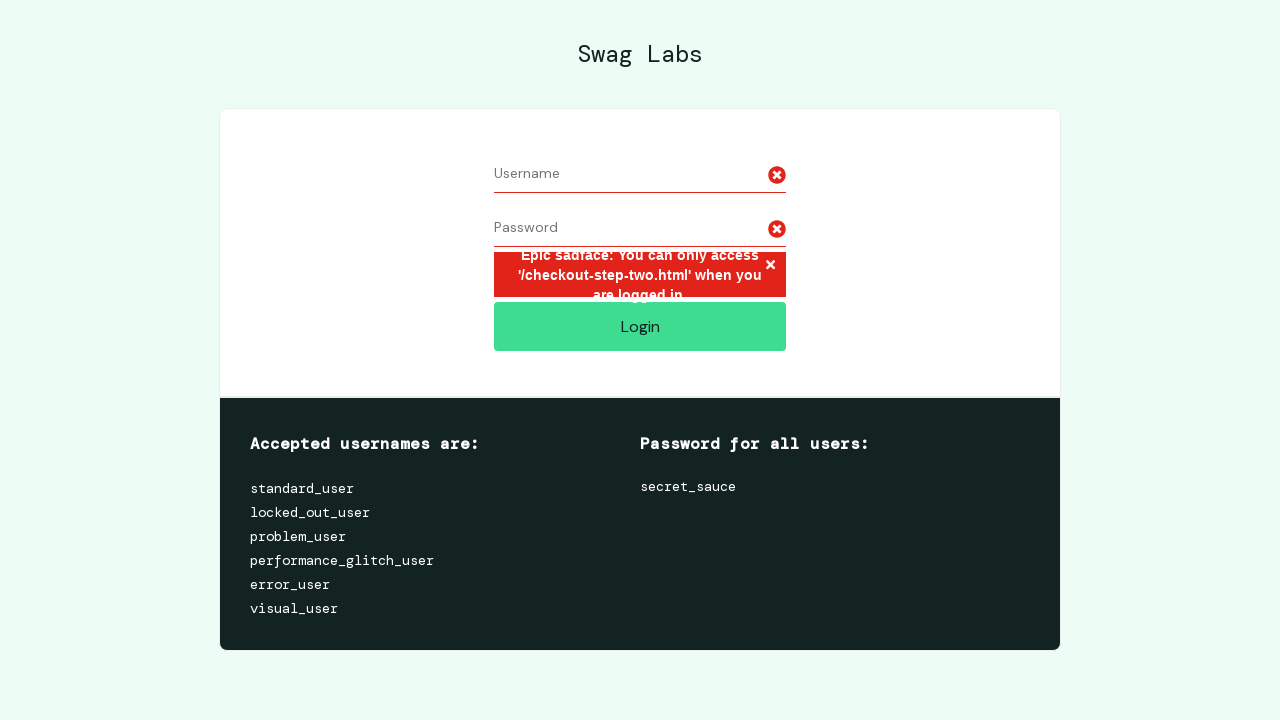

Retrieved error text from checkout step two page: access denied without login
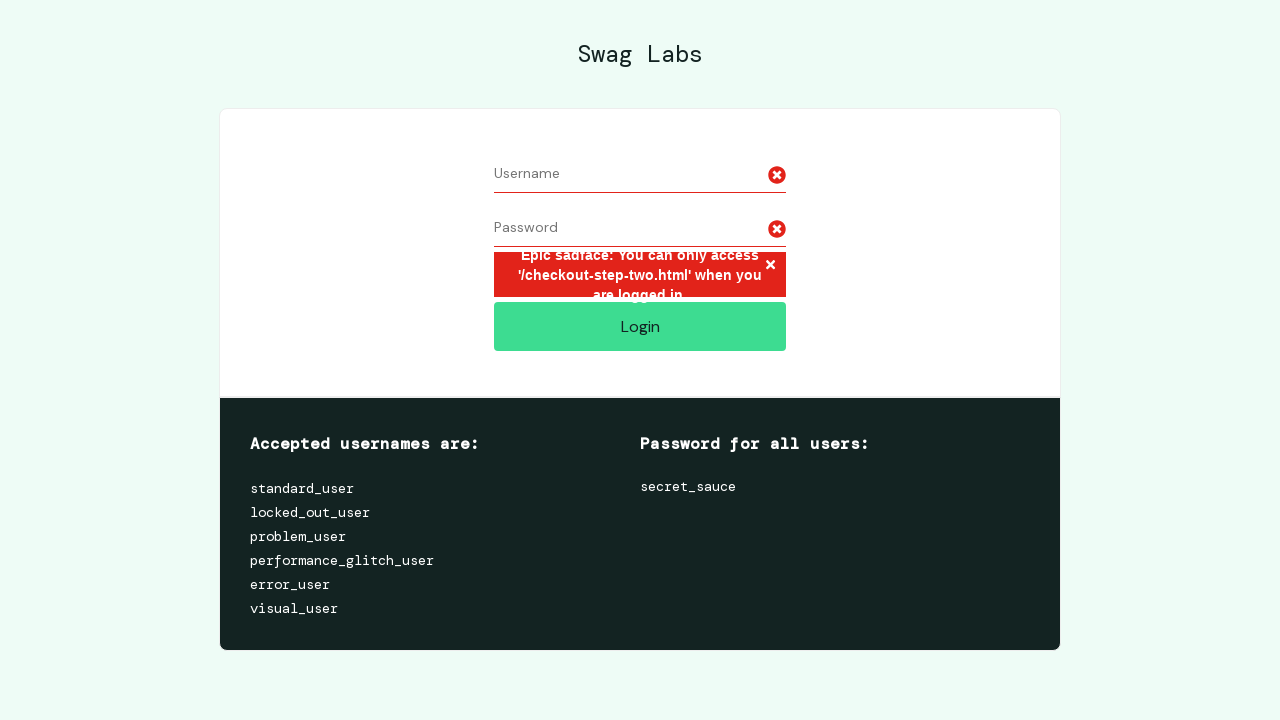

Verified error message for checkout-step-two.html access restriction
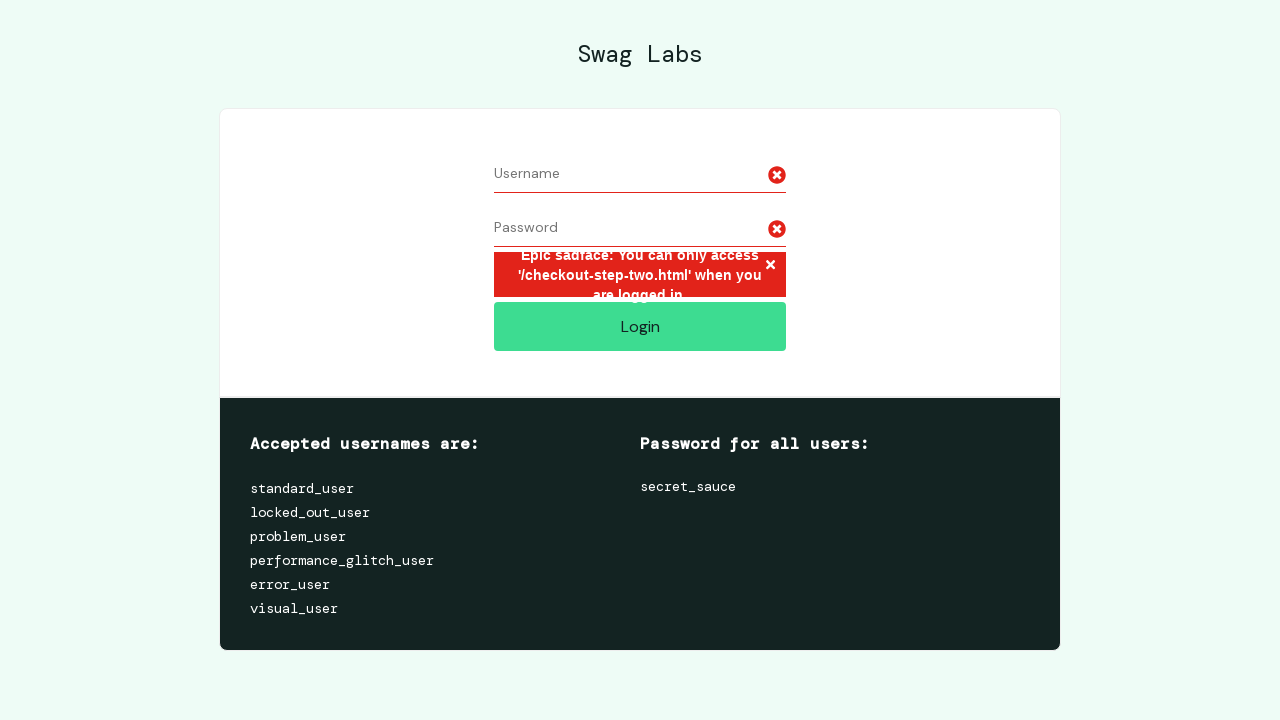

Navigated to checkout complete page without login
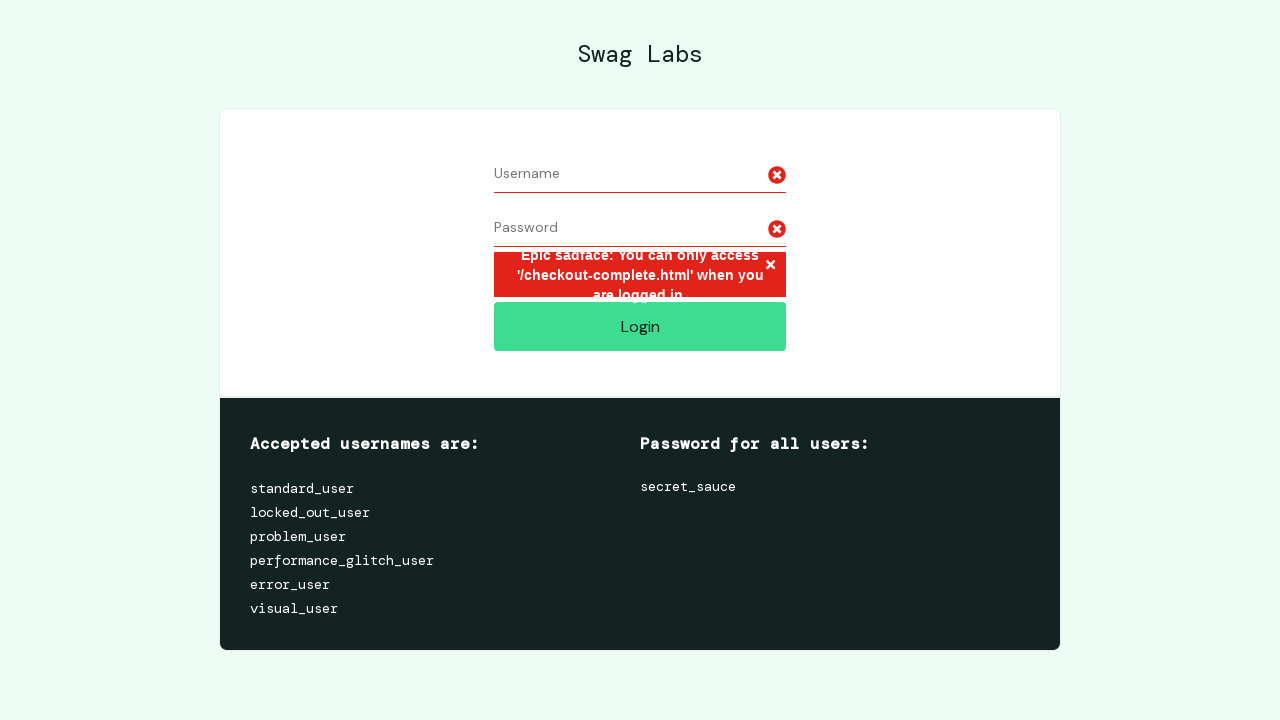

Waited for error message container on checkout complete page
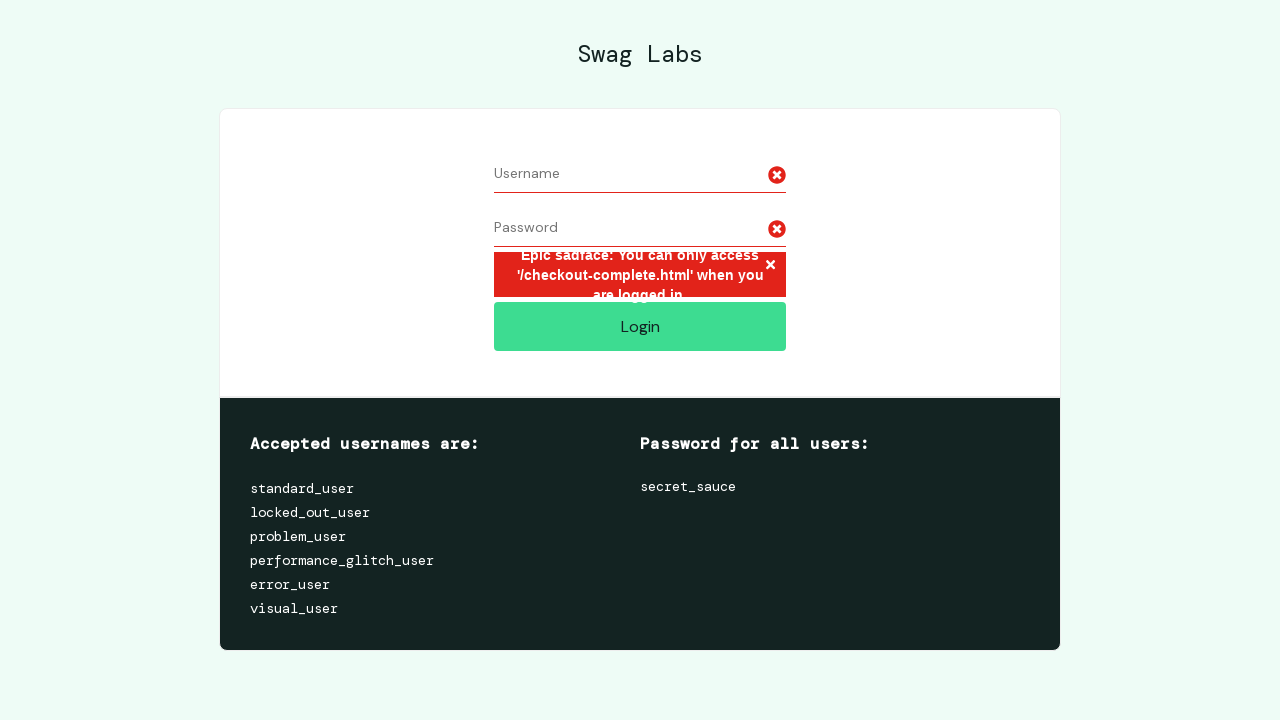

Retrieved error text from checkout complete page: access denied without login
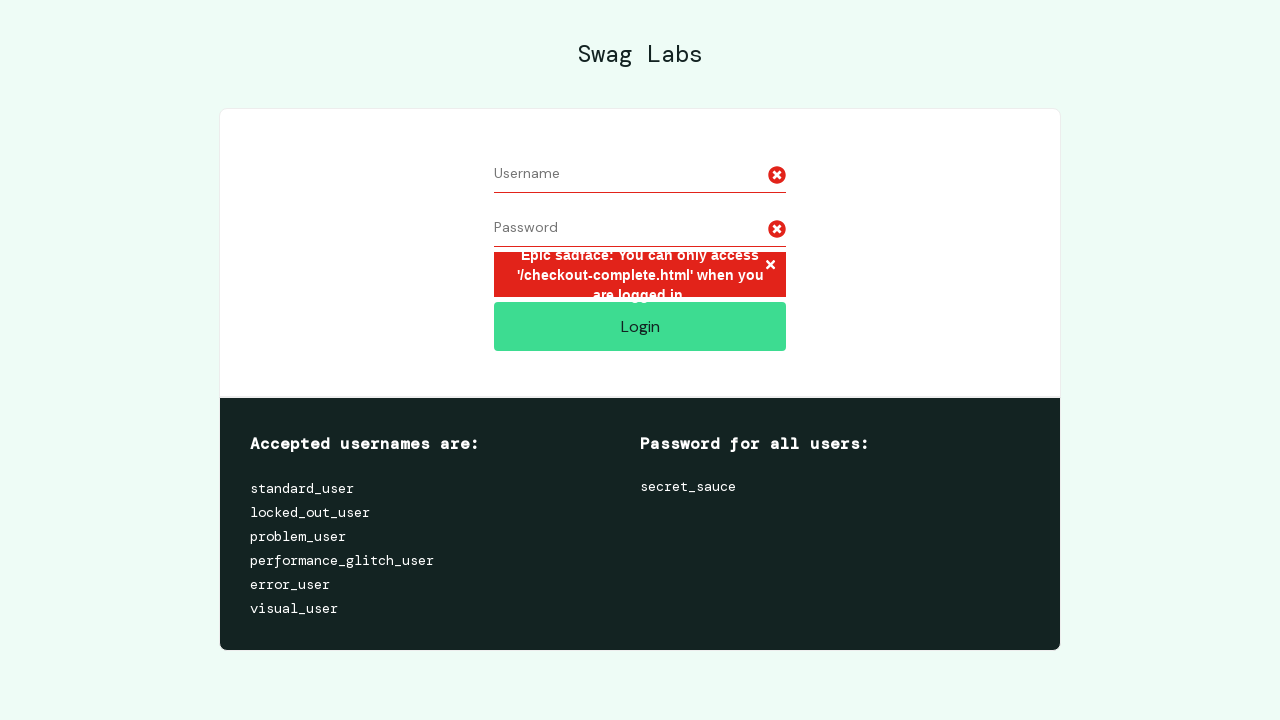

Verified error message for checkout-complete.html access restriction
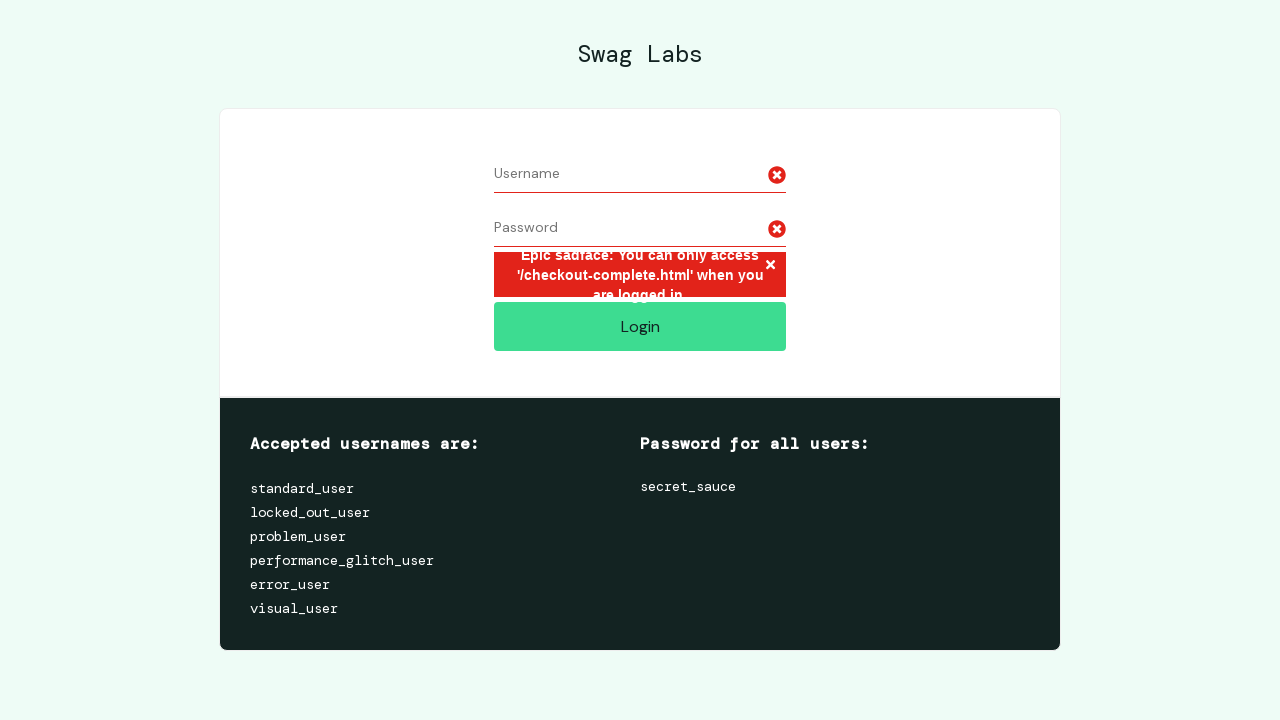

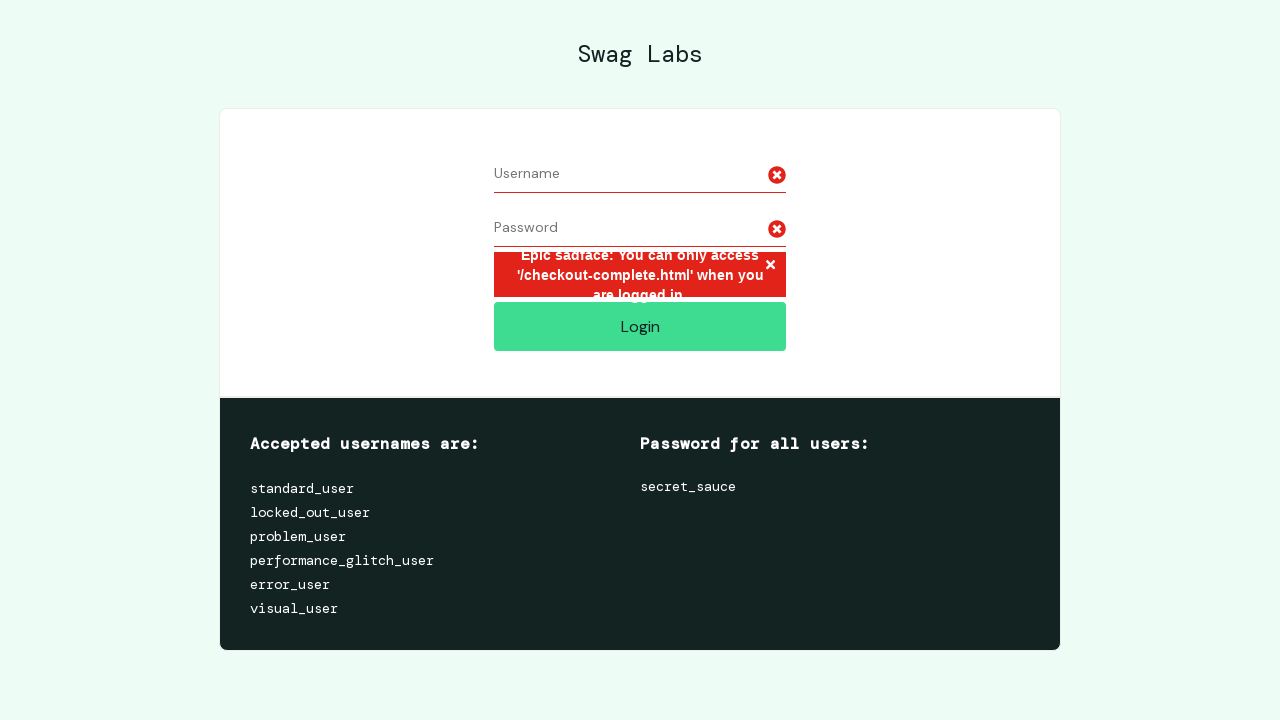